Tests FAQ accordion item 4 - clicks on the fourth accordion heading and verifies the panel displays information about ordering from tomorrow onwards.

Starting URL: https://qa-scooter.praktikum-services.ru/

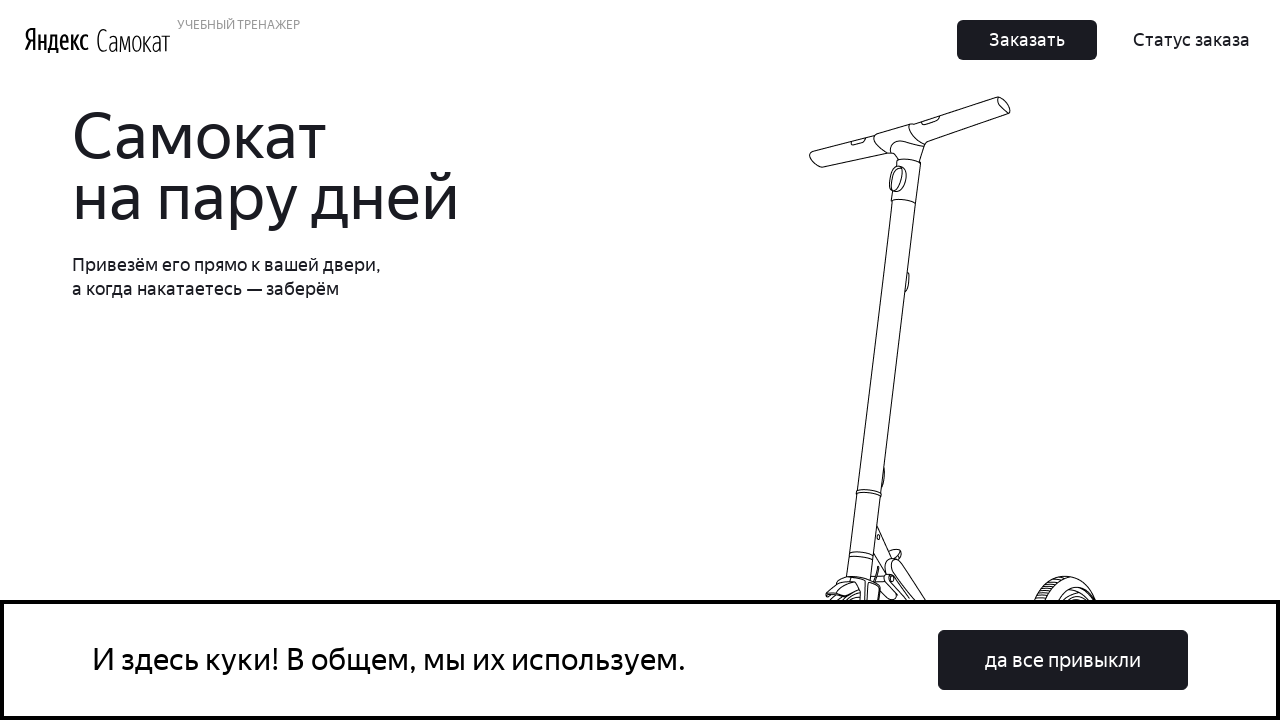

Scrolled fourth accordion item into view
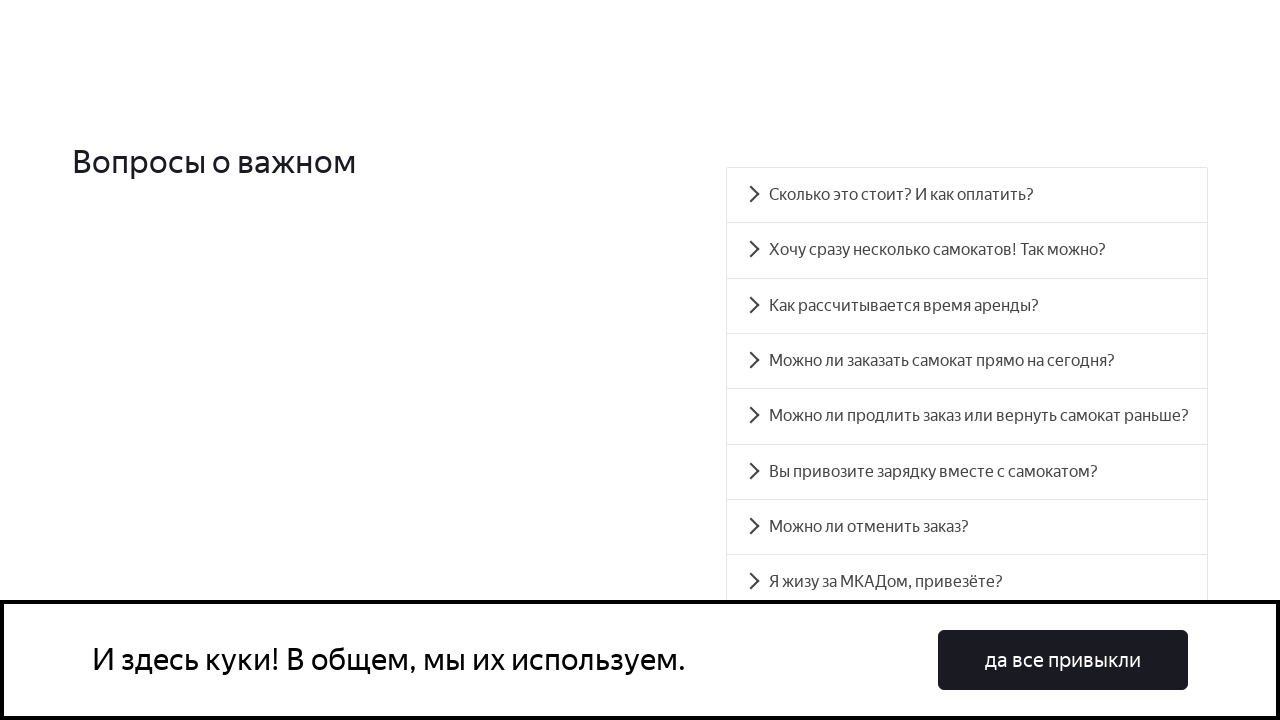

Clicked on fourth accordion item heading at (967, 361) on xpath=//div[@class = 'accordion__item'][4]
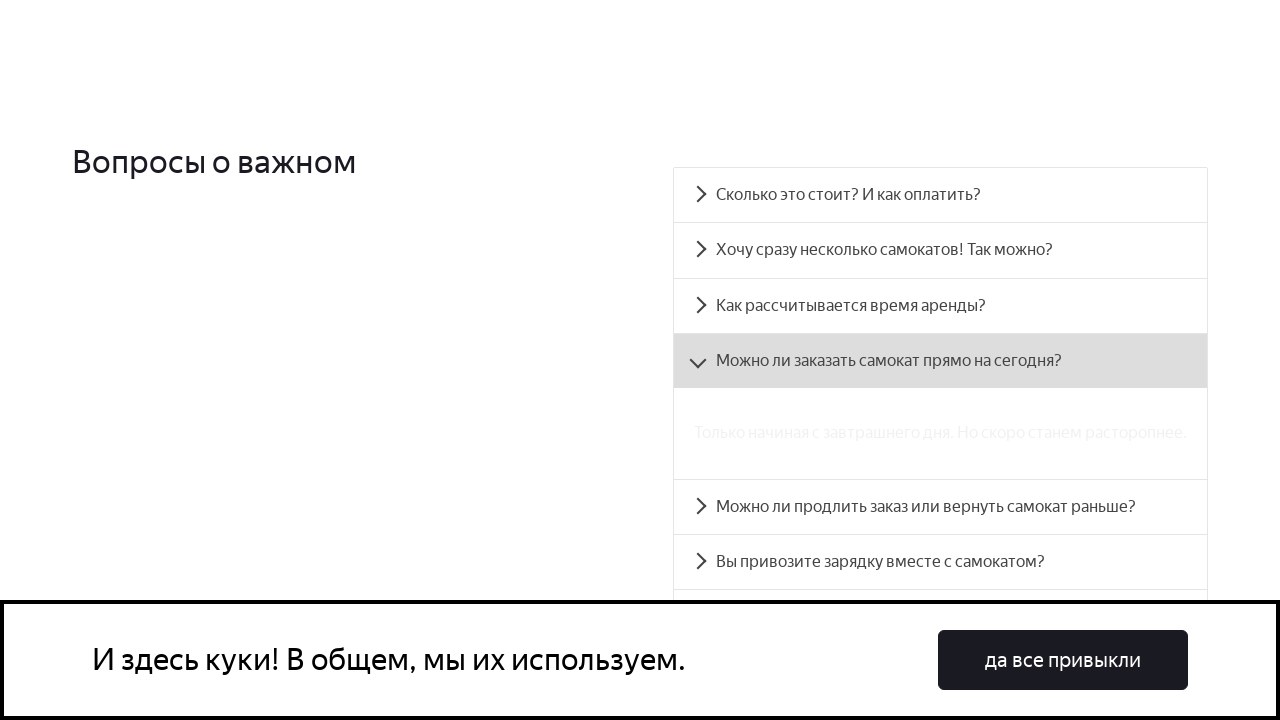

Accordion panel 3 became visible, displaying information about ordering from tomorrow onwards
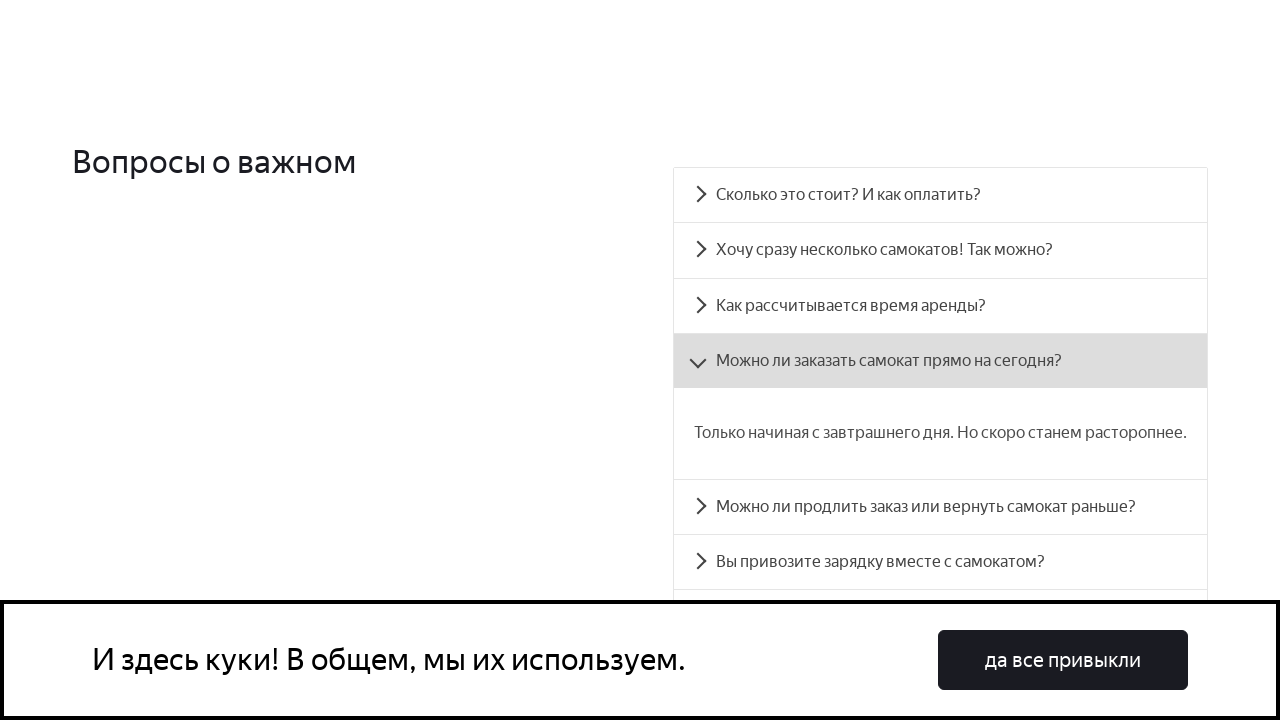

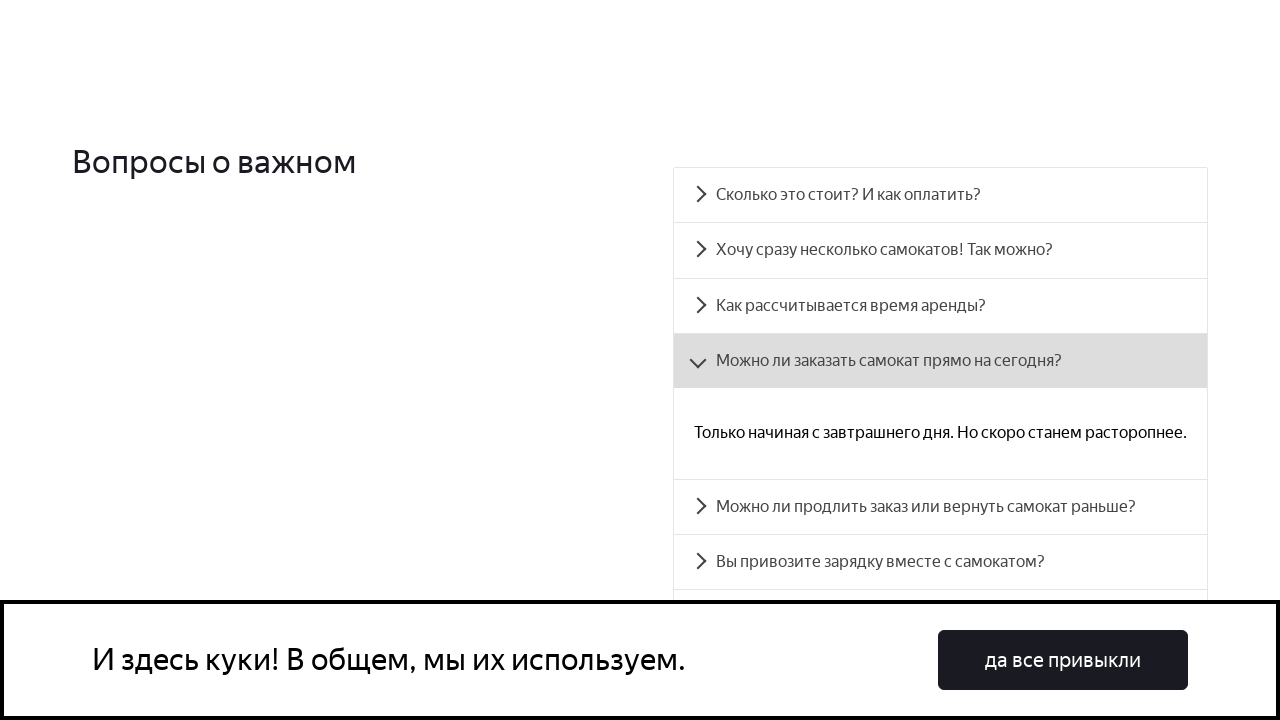